Tests dropdown selection by visible text, selecting Option 2

Starting URL: https://testcenter.techproeducation.com/index.php?page=dropdown

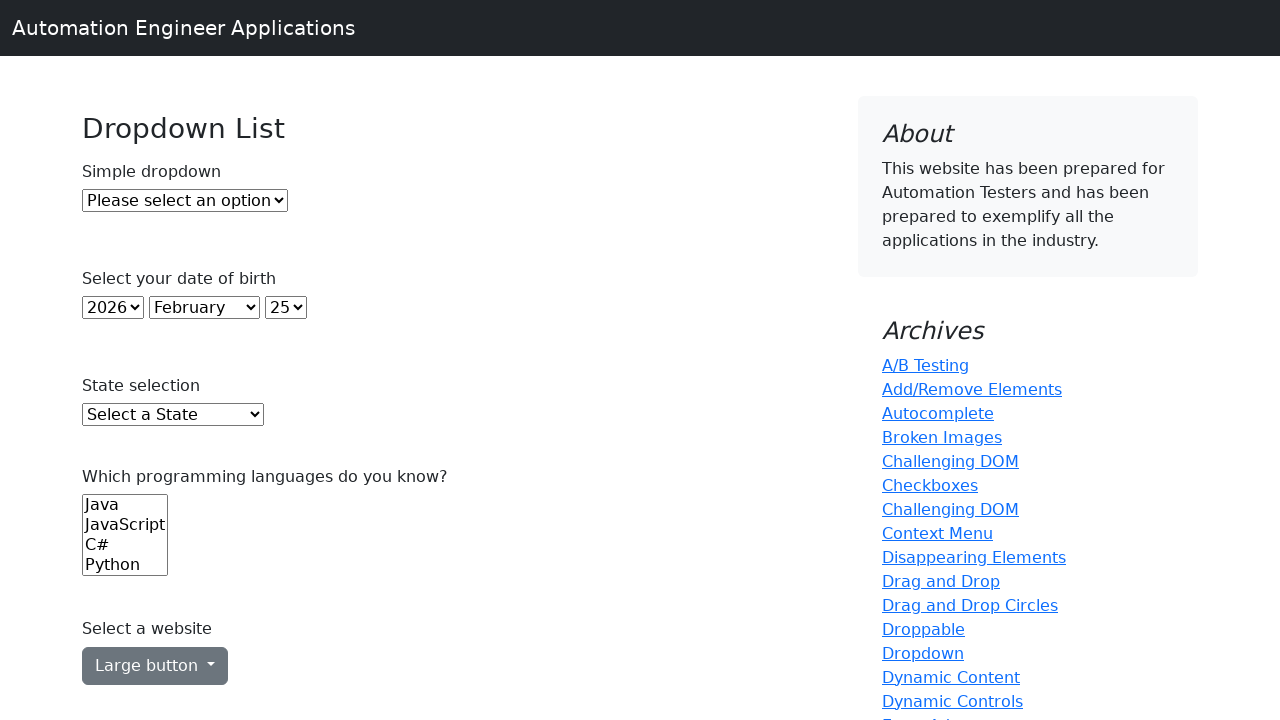

Selected 'Option 2' from dropdown by visible text on #dropdown
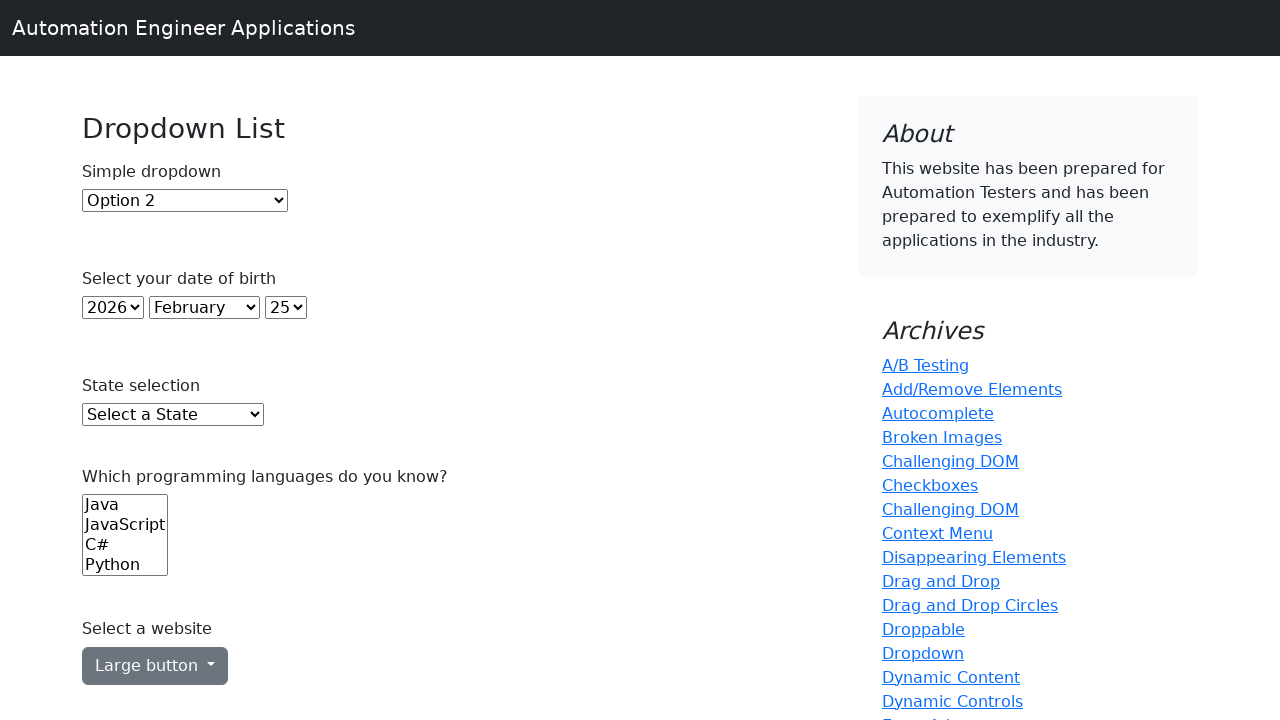

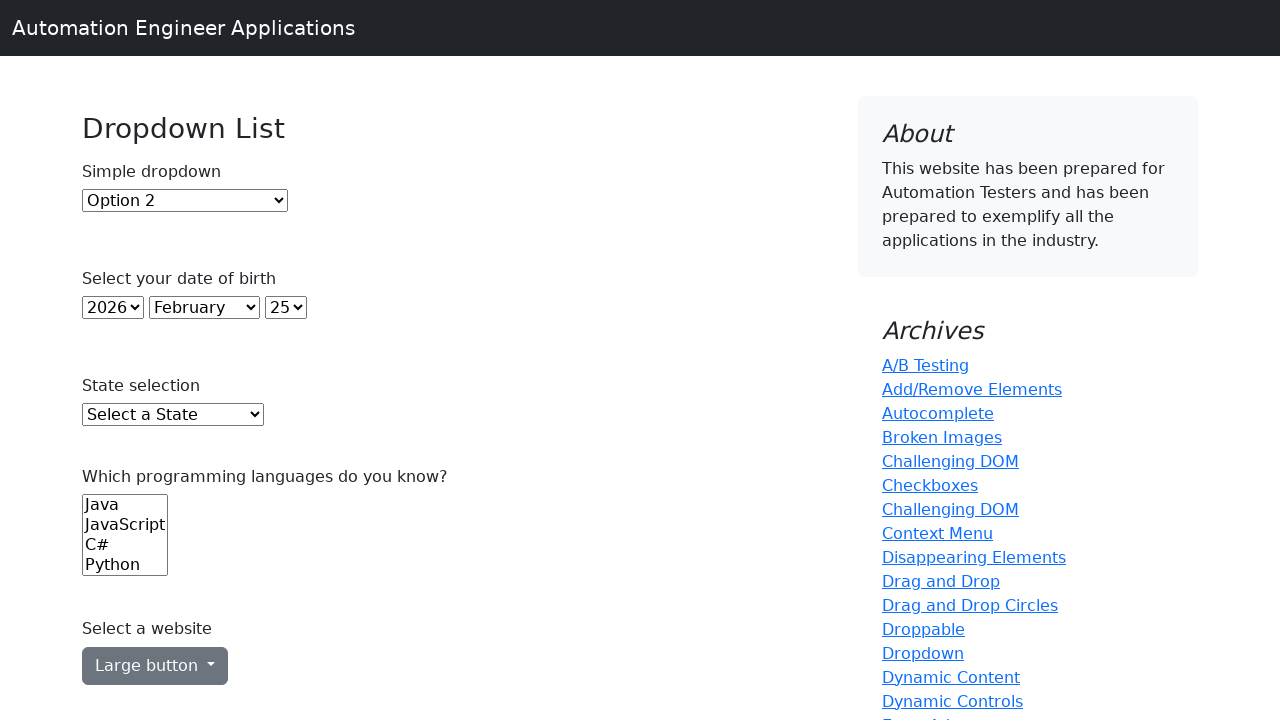